Tests send keys functionality by searching for content on the Selenium Python API documentation page

Starting URL: https://www.selenium.dev/selenium/docs/api/py/genindex.html

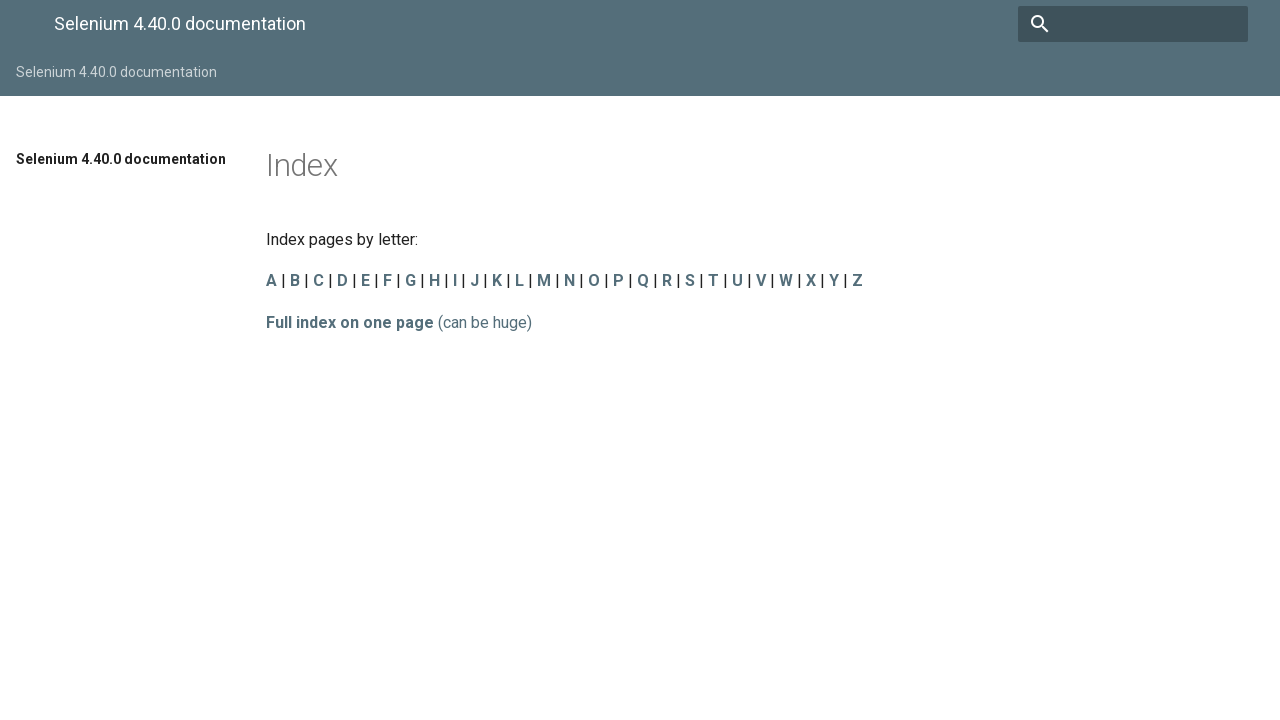

Clicked on search box in Selenium Python API documentation page at (1133, 24) on input[name='q']
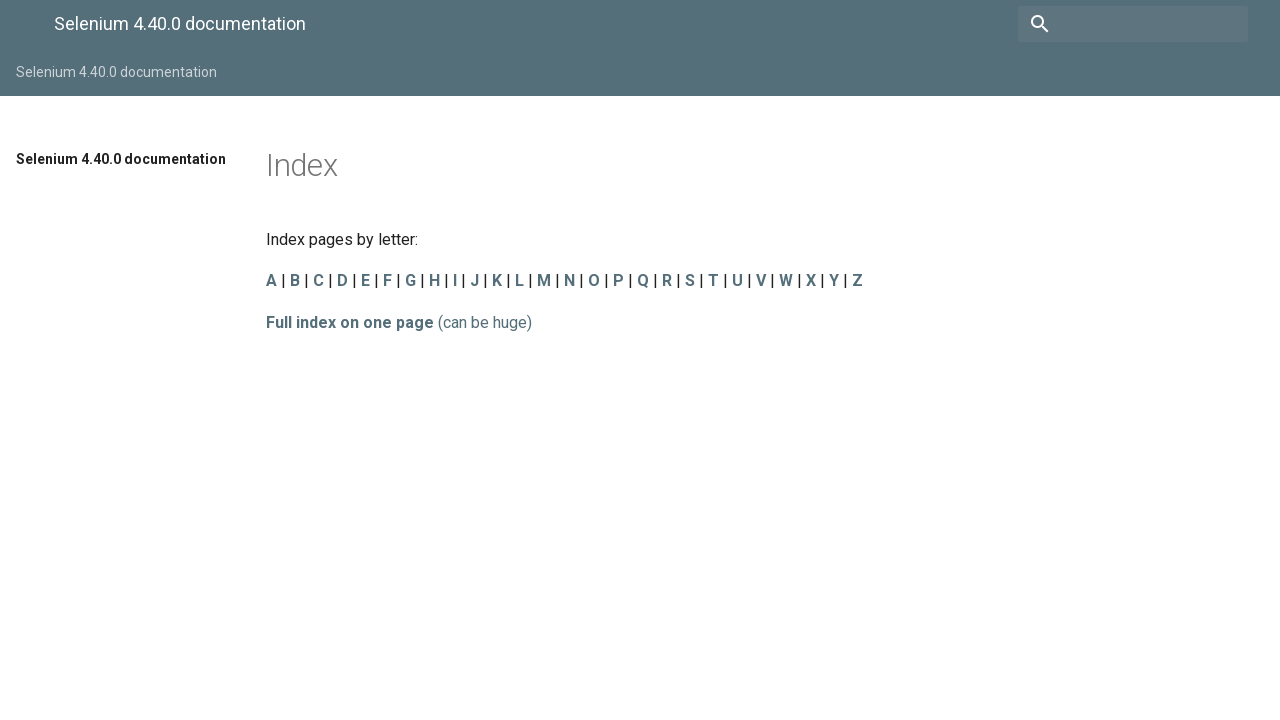

Typed 'send_keys' into search box using keyboard
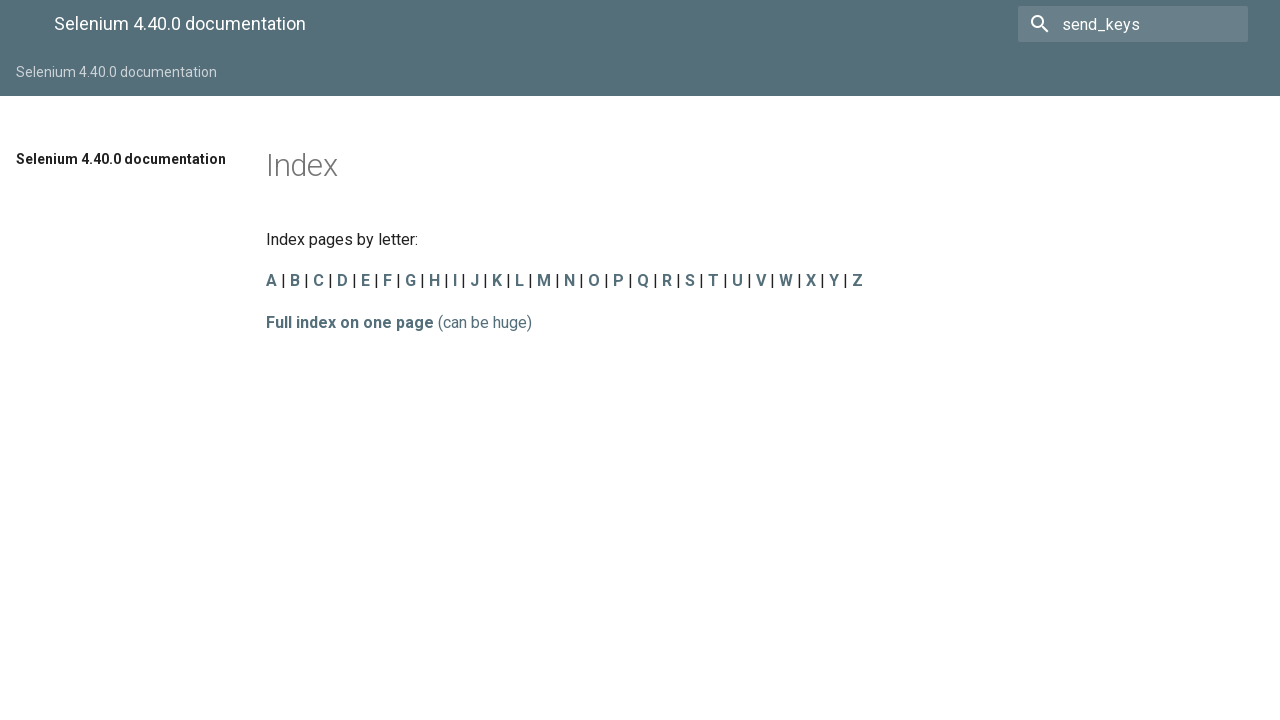

Pressed Enter to submit search query
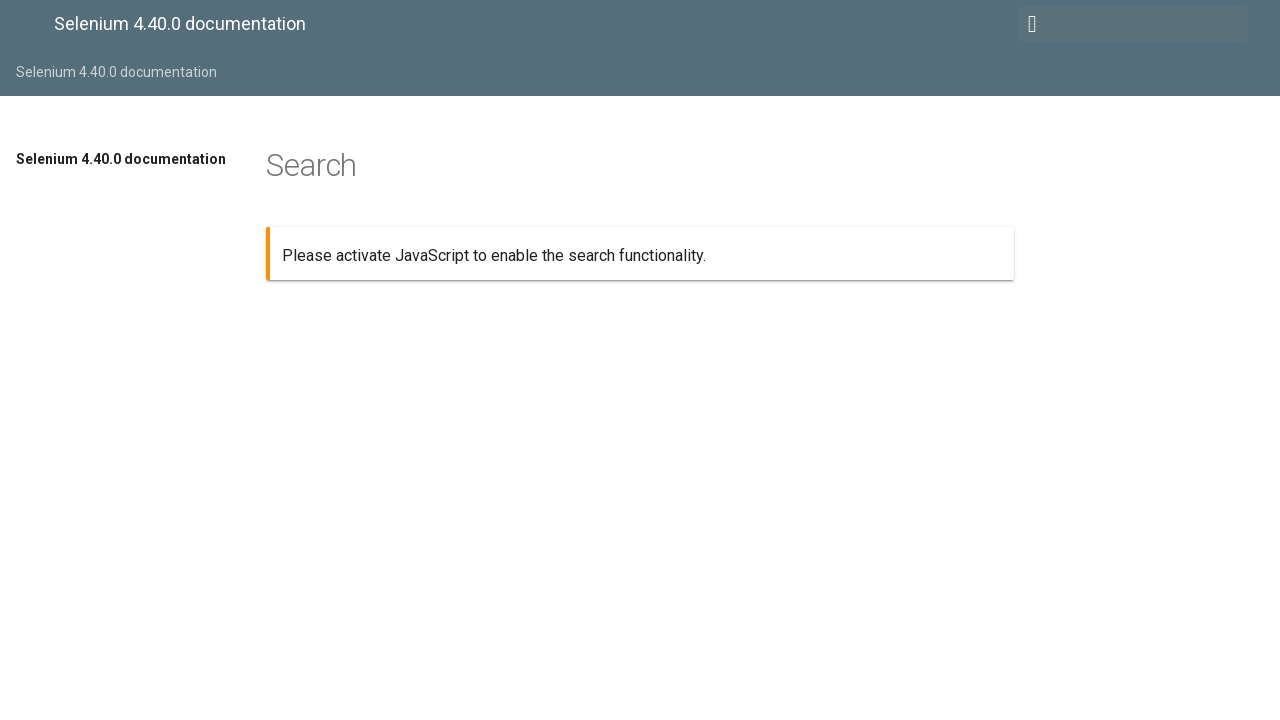

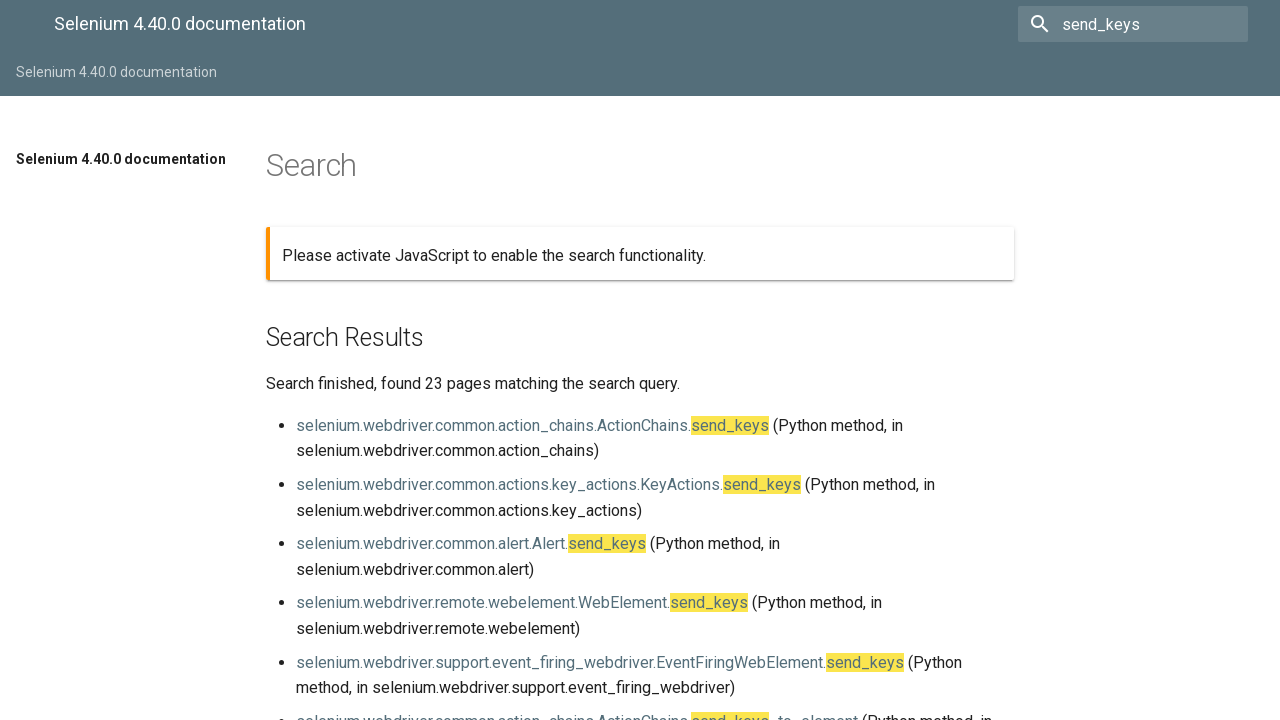